Tests that the American Eagle homepage loads correctly by navigating to the URL and verifying the current URL matches the expected base URL.

Starting URL: https://www.ae.com/us/en

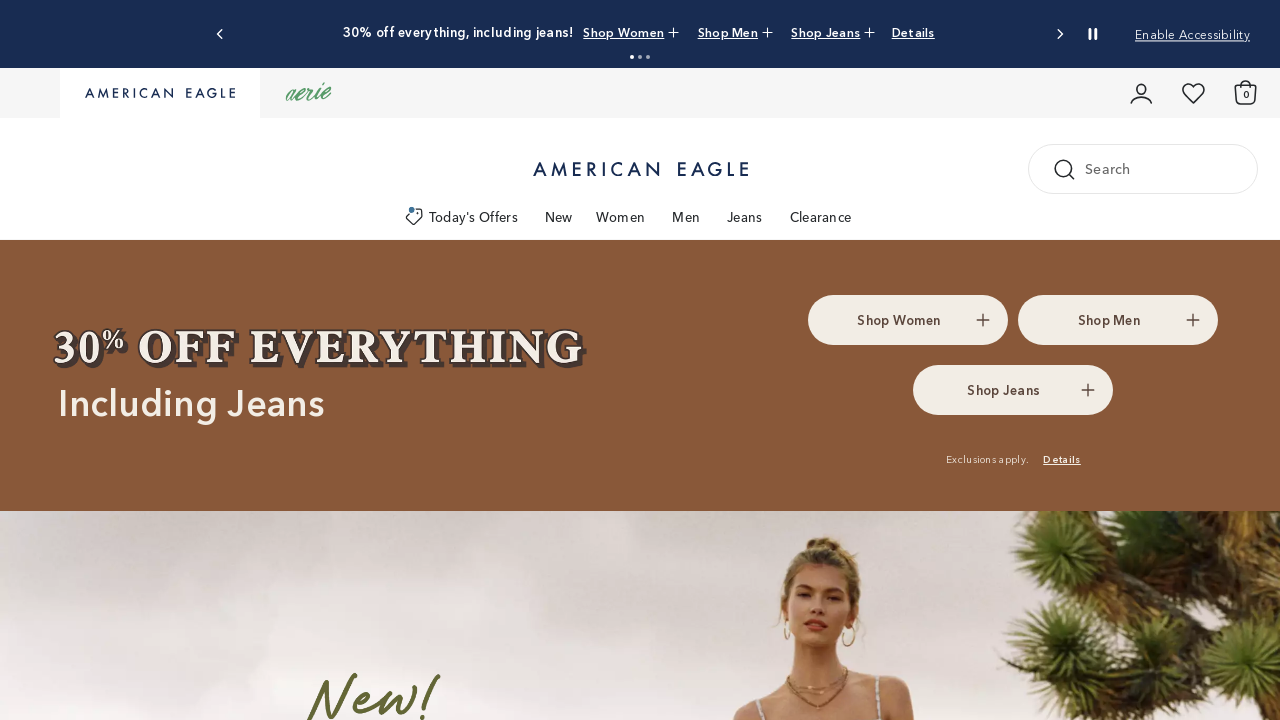

Waited for page DOM to load
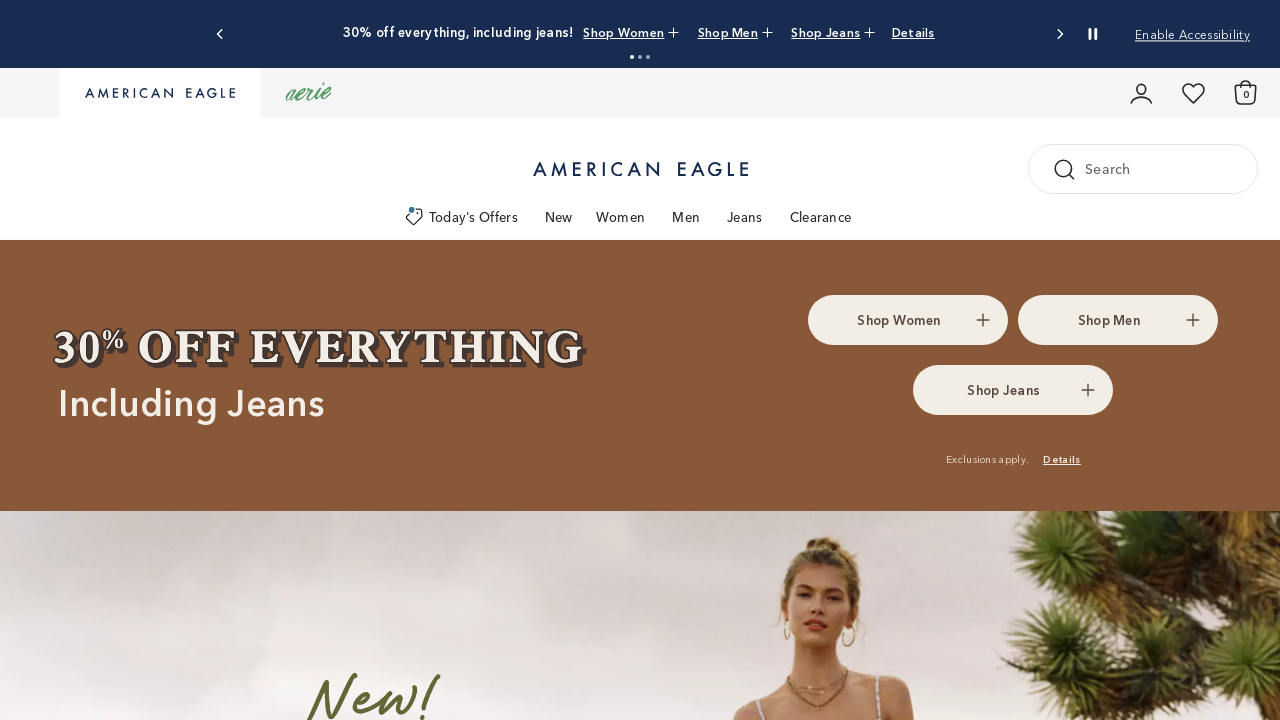

Verified current URL matches expected American Eagle homepage URL
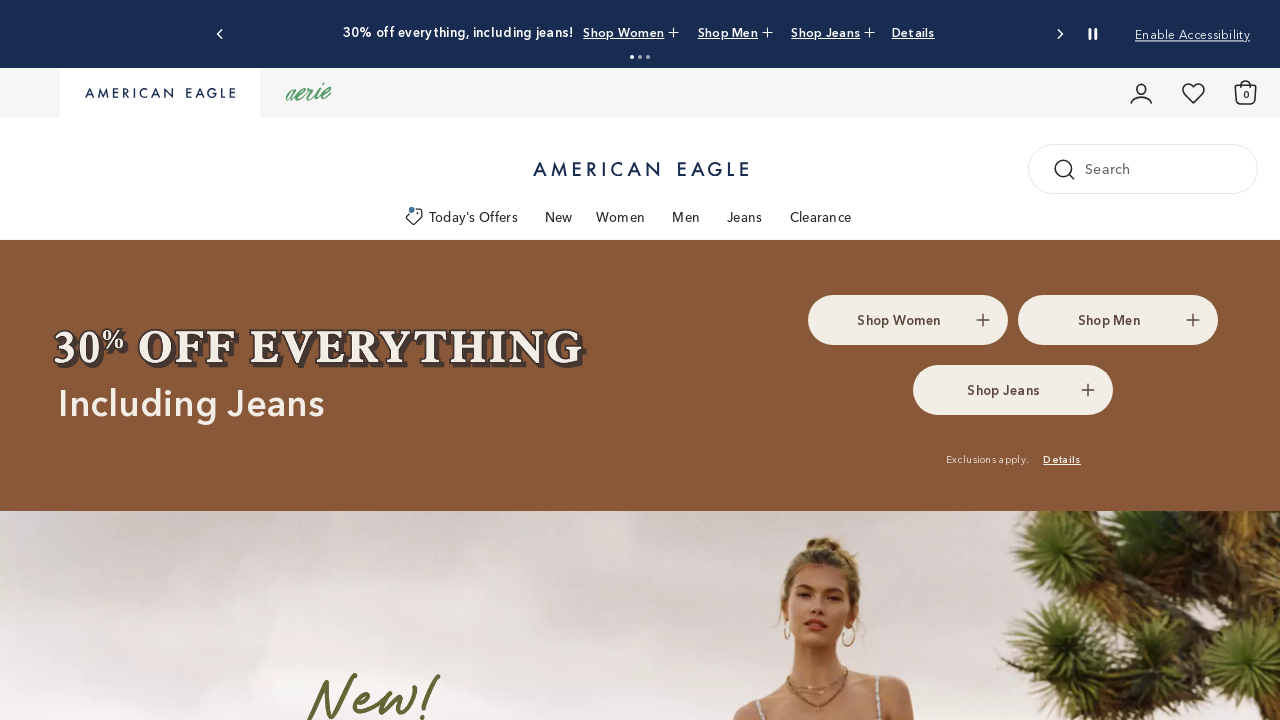

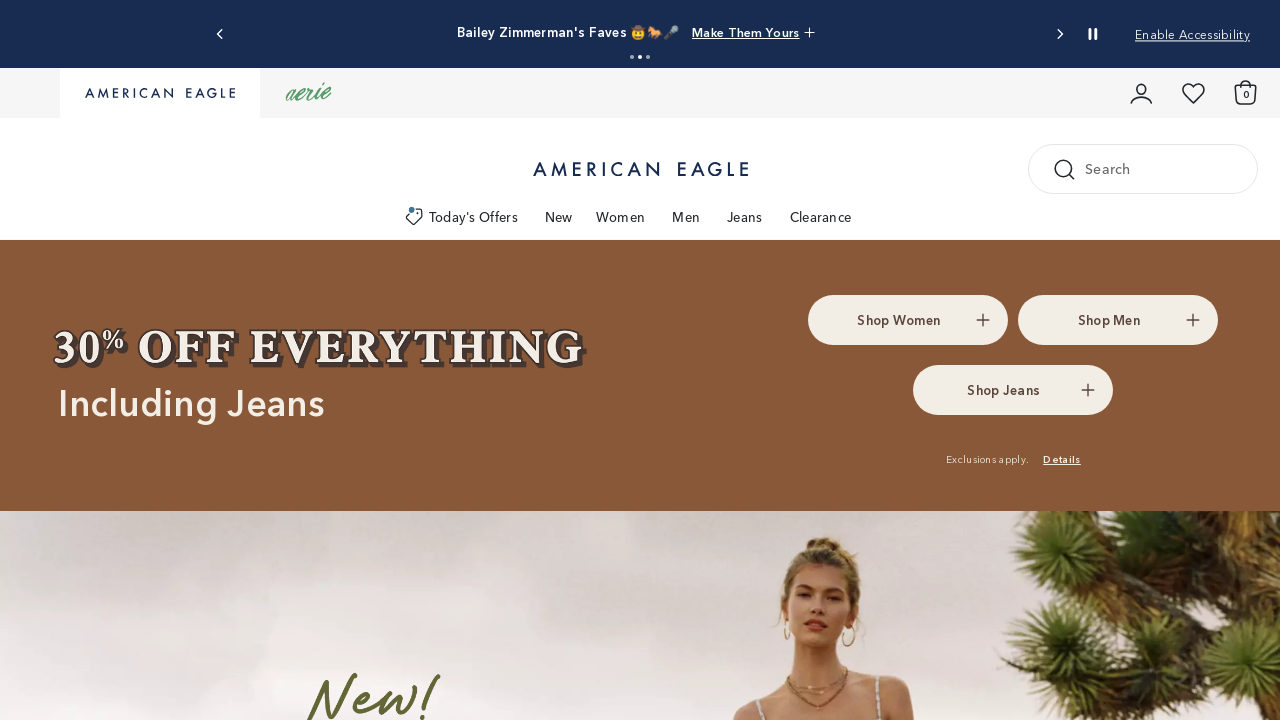